Tests nested iframe handling by clicking on a tab, switching through outer and inner iframes, and entering text into an input field within the nested iframe

Starting URL: http://demo.automationtesting.in/Frames.html

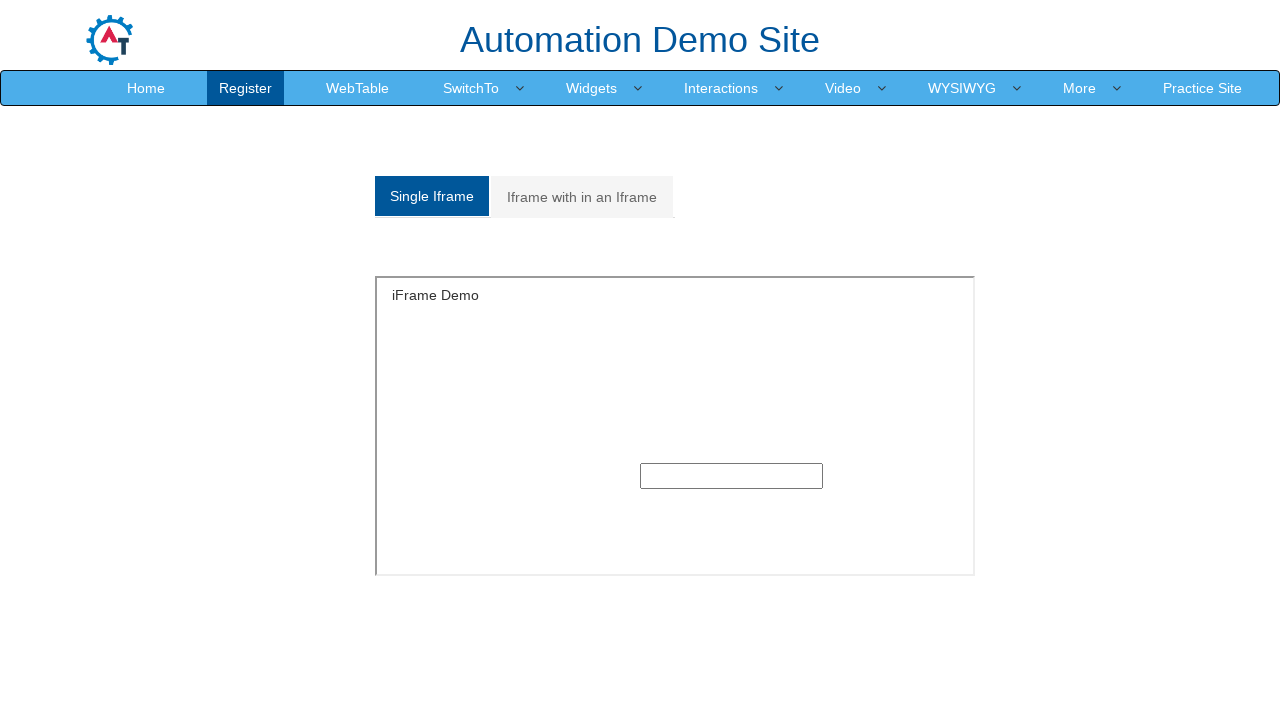

Clicked on 'Iframe with in an Iframe' tab at (582, 197) on xpath=//a[normalize-space()='Iframe with in an Iframe']
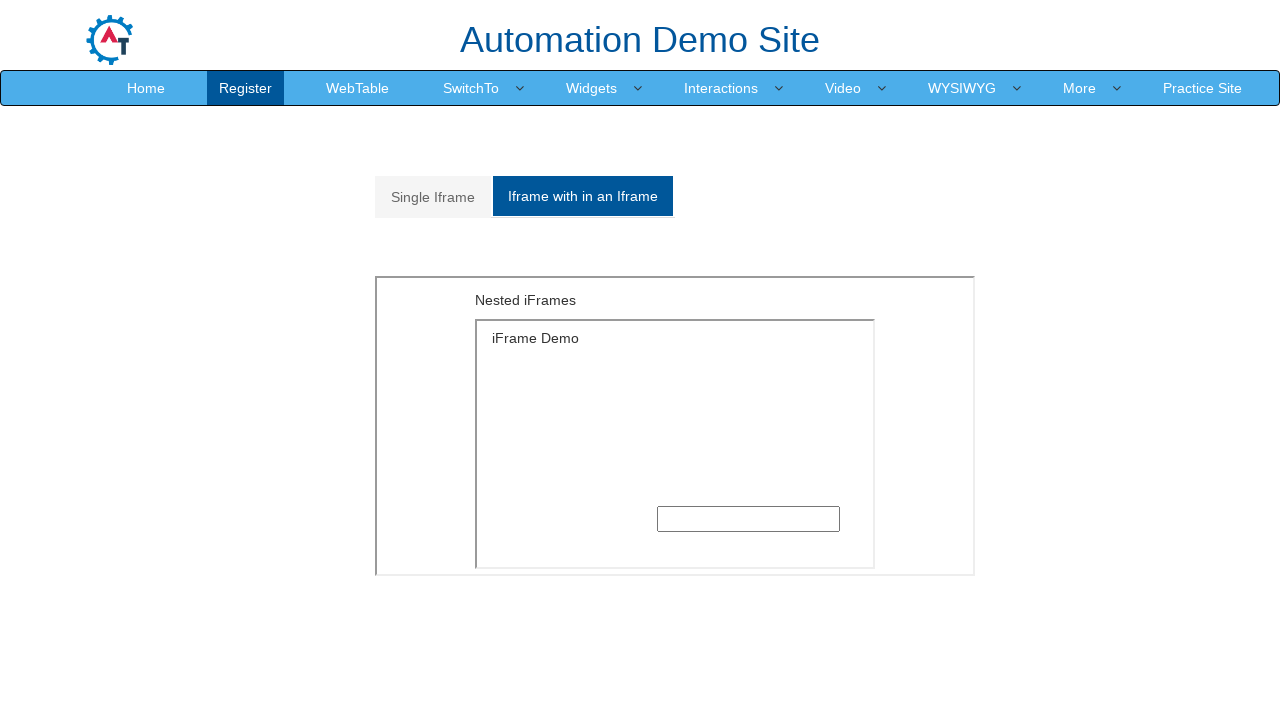

Located and switched to outer iframe
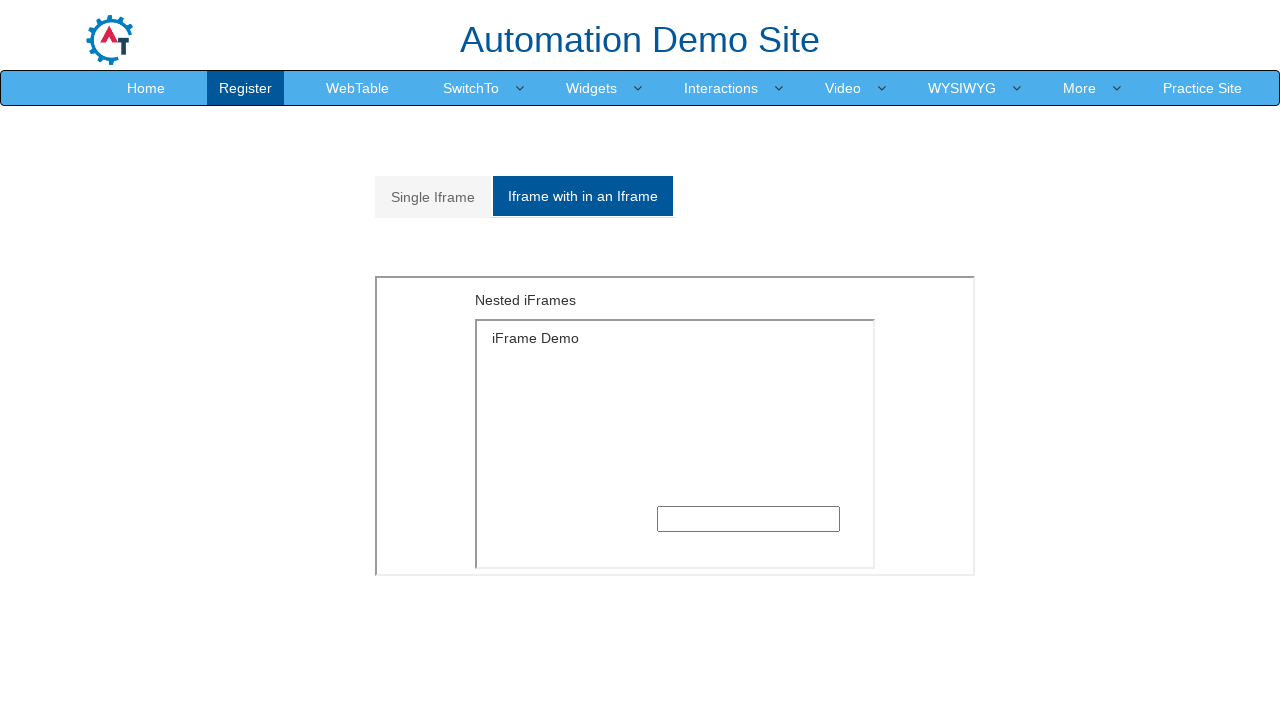

Located inner iframe within outer iframe
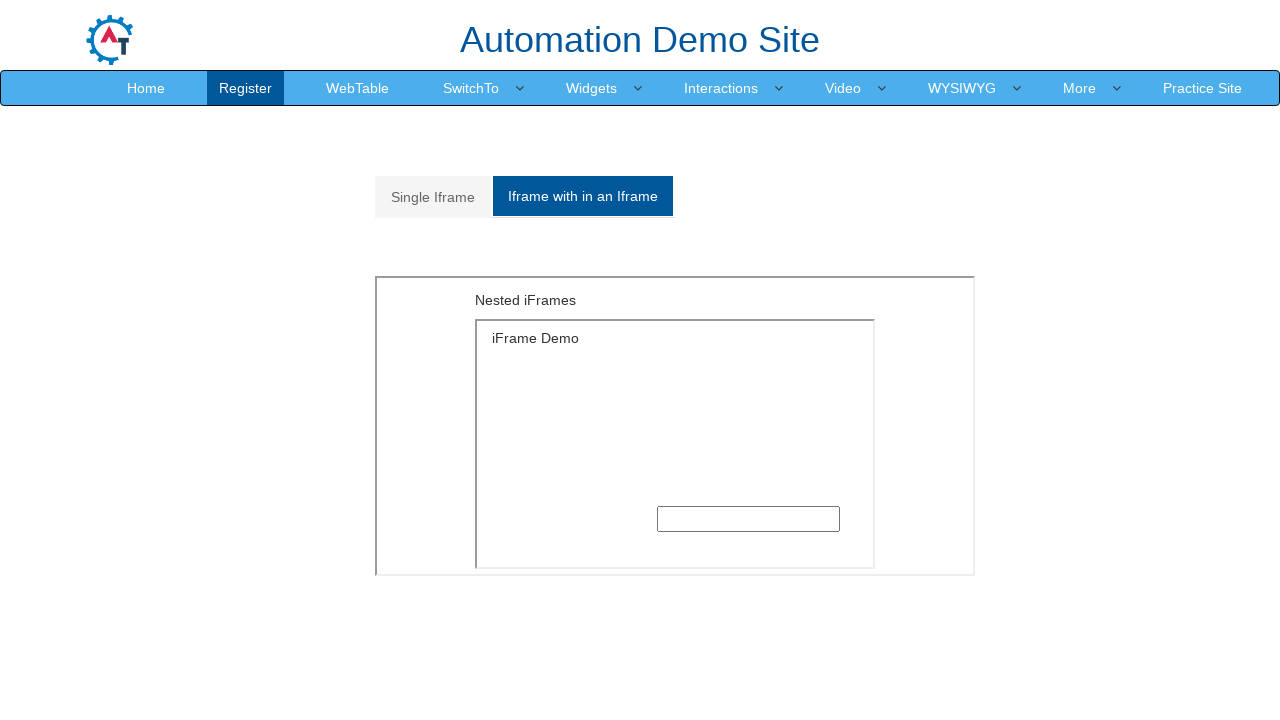

Filled text input field in nested iframe with 'IFRAME' on xpath=//*[@id='Multiple']/iframe >> internal:control=enter-frame >> xpath=/html/
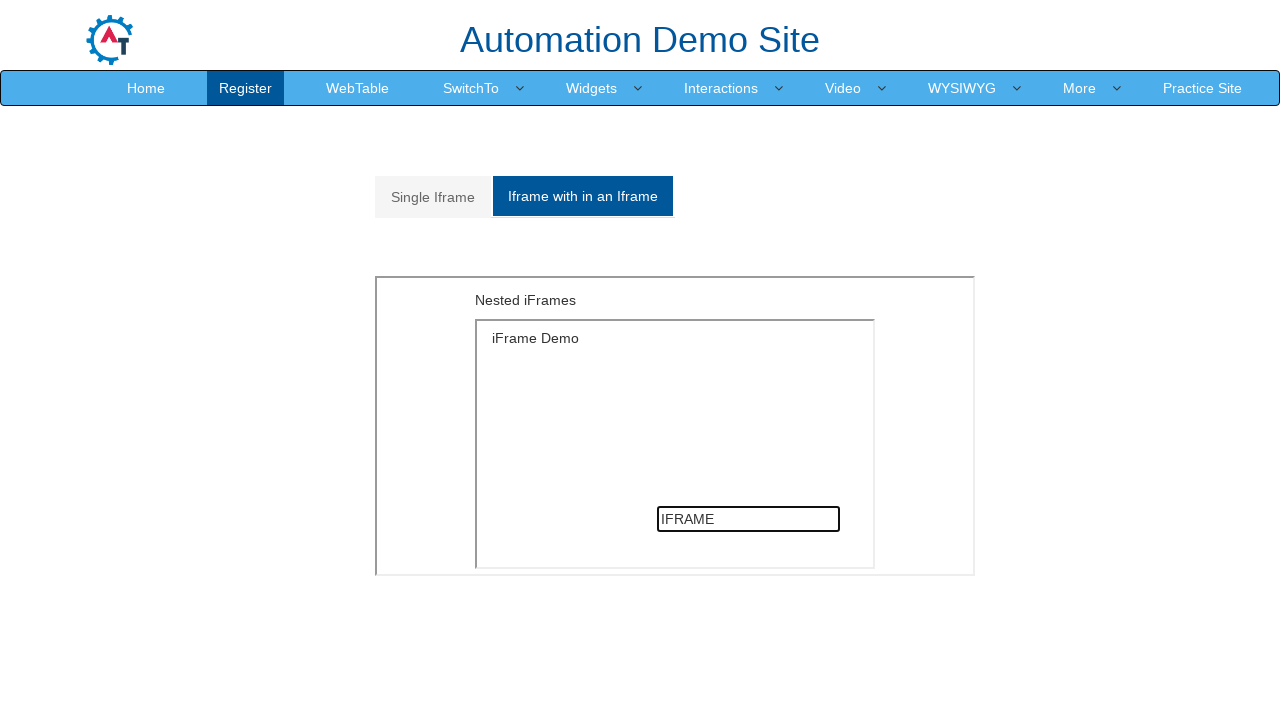

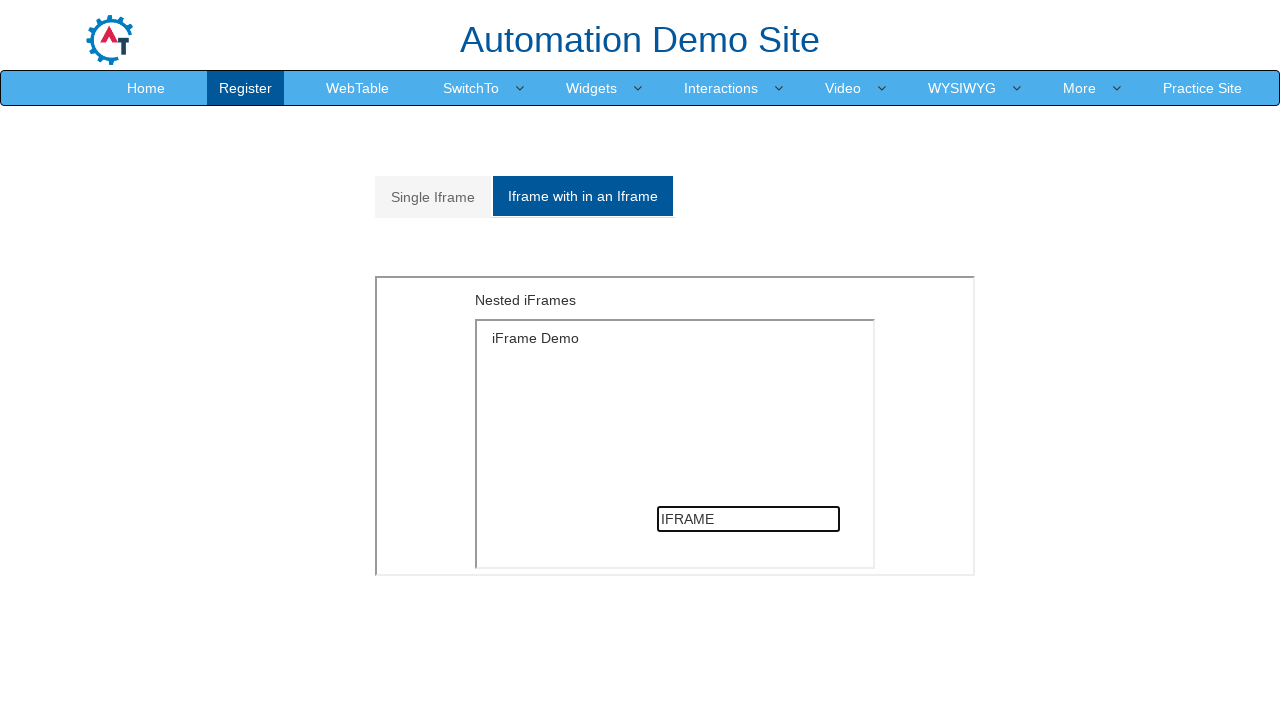